Navigates to energy data website, sets custom date range for data viewing (365 days ago to yesterday), refreshes the data view, and exports the data as CSV

Starting URL: http://www.energyonline.com/Data/GenericData.aspx?DataId=25&PJM___Day-Ahead_Price_For_Hubs

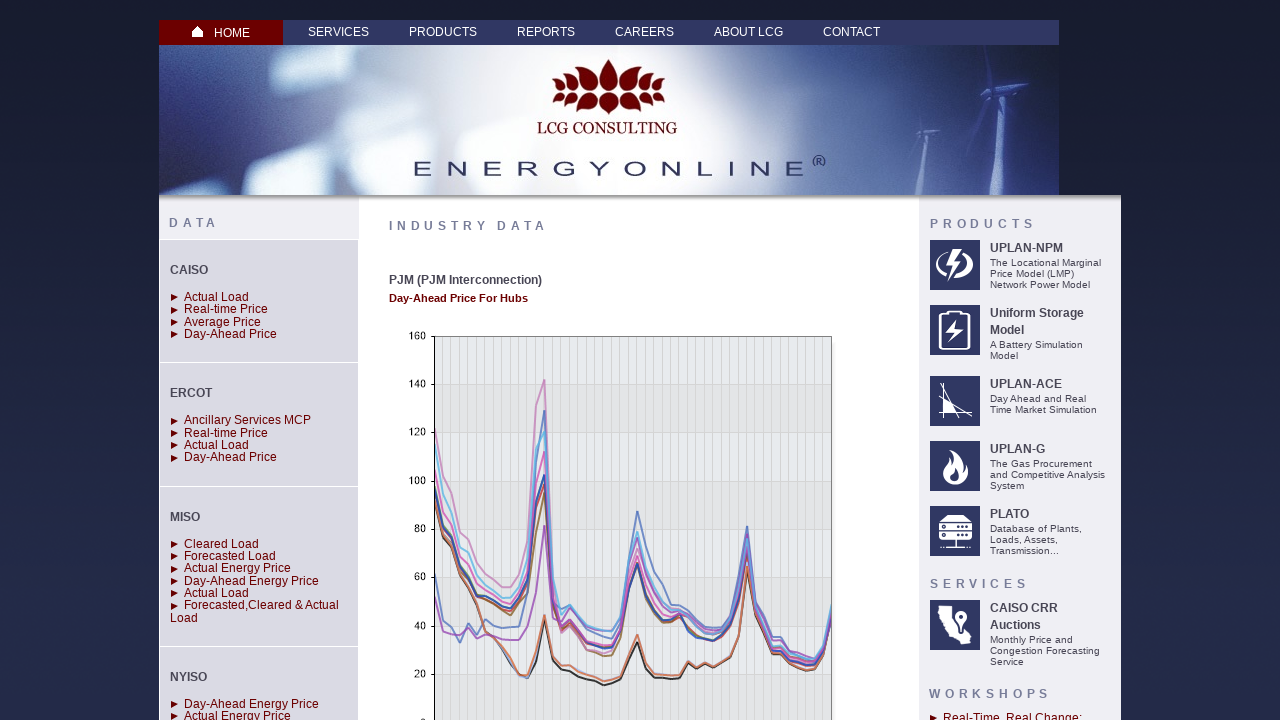

Navigated to energy data website
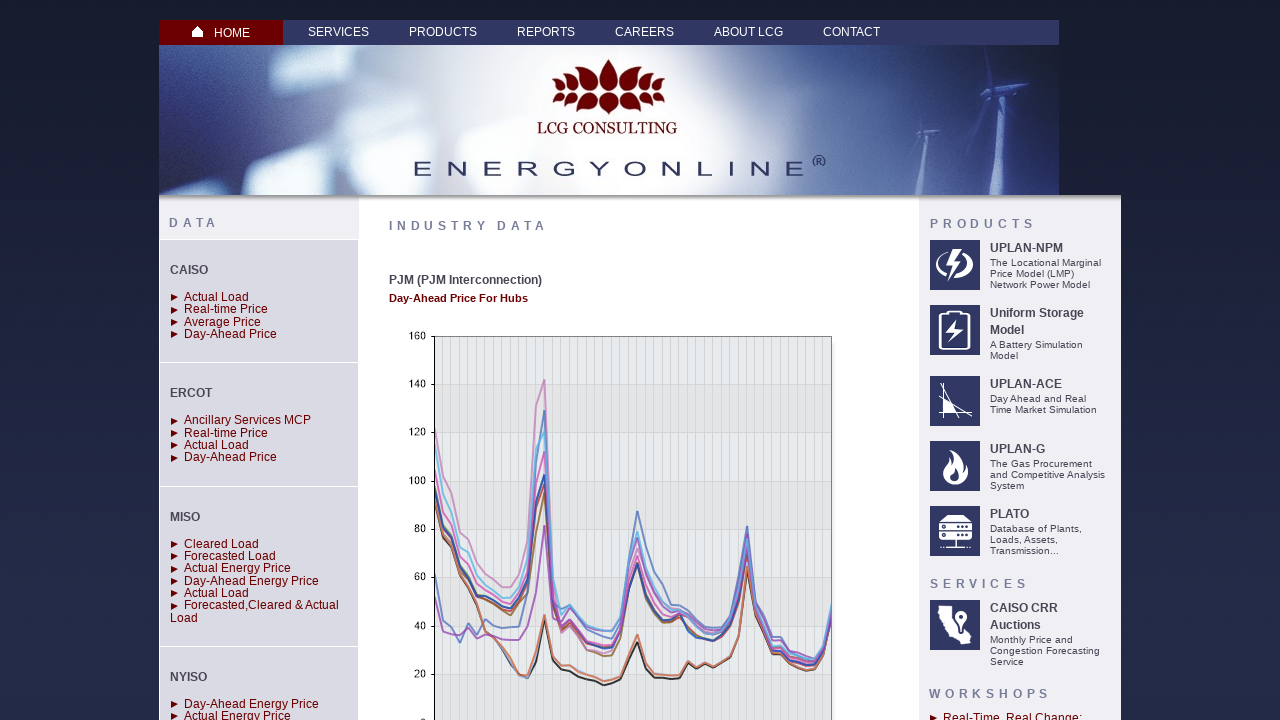

Clicked on start date picker at (532, 360) on #ctl00_middleContent_startDatePicker
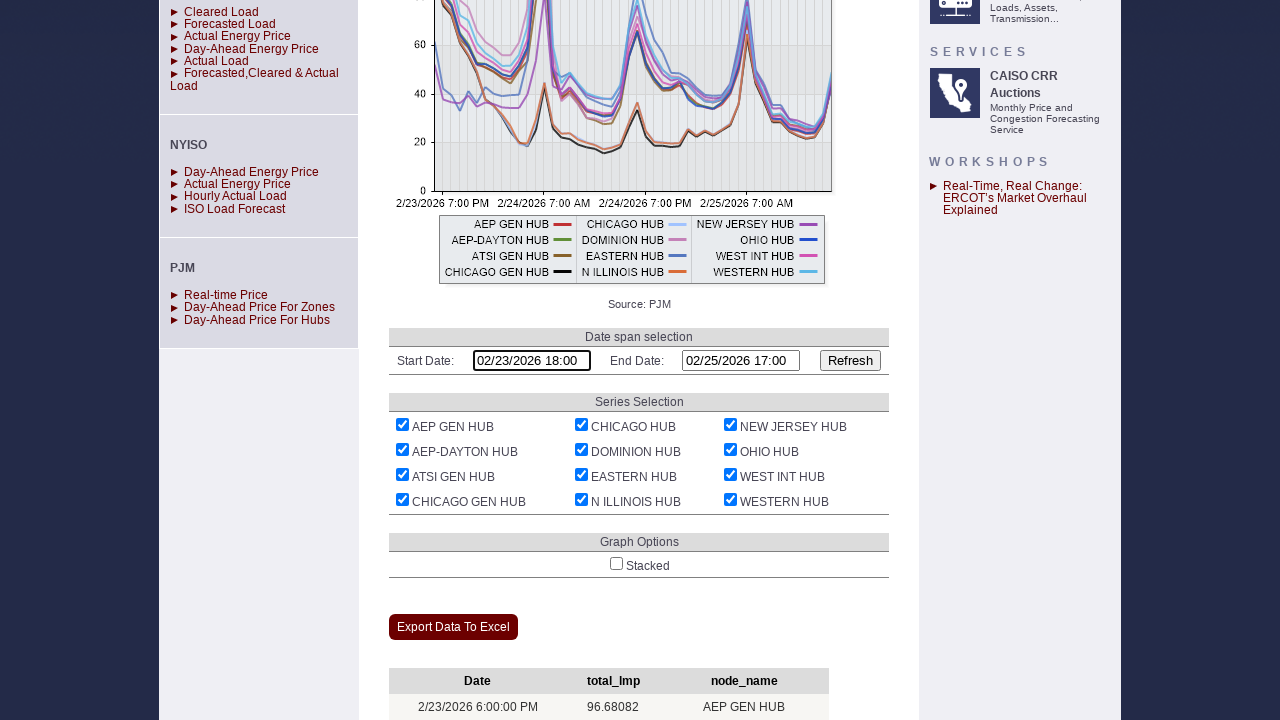

Selected all text in start date field on #ctl00_middleContent_startDatePicker
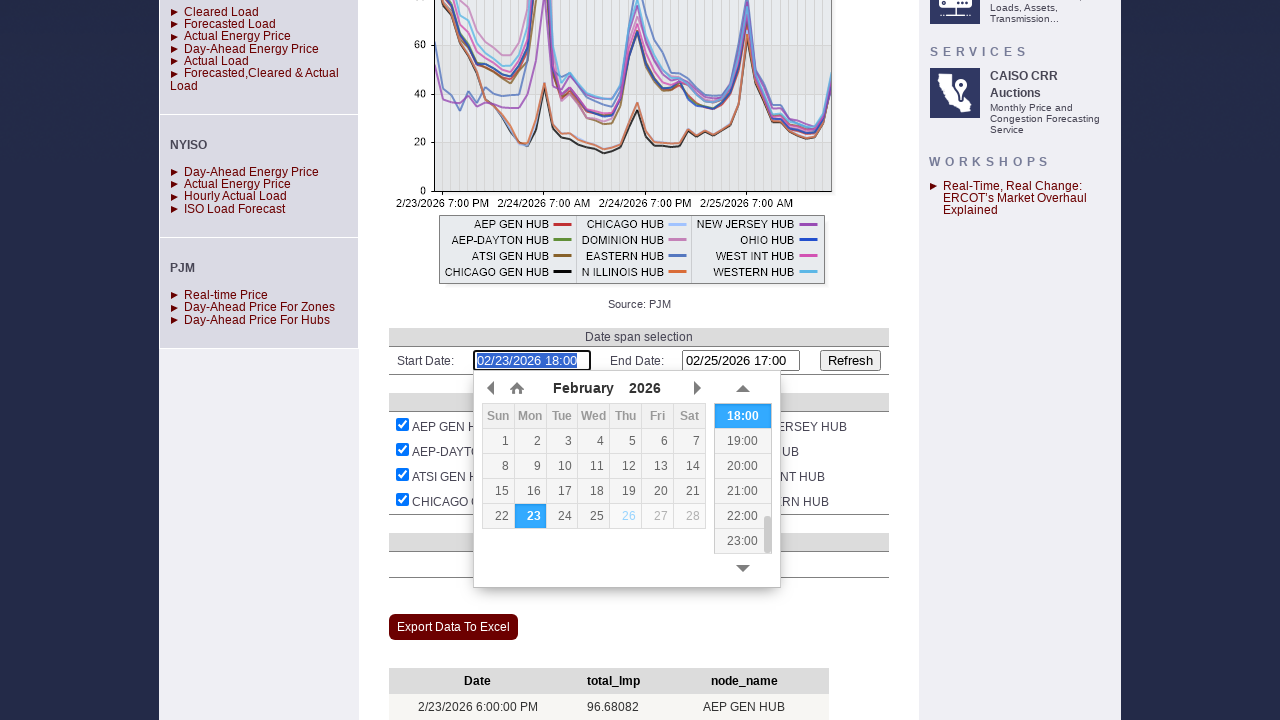

Deleted existing start date on #ctl00_middleContent_startDatePicker
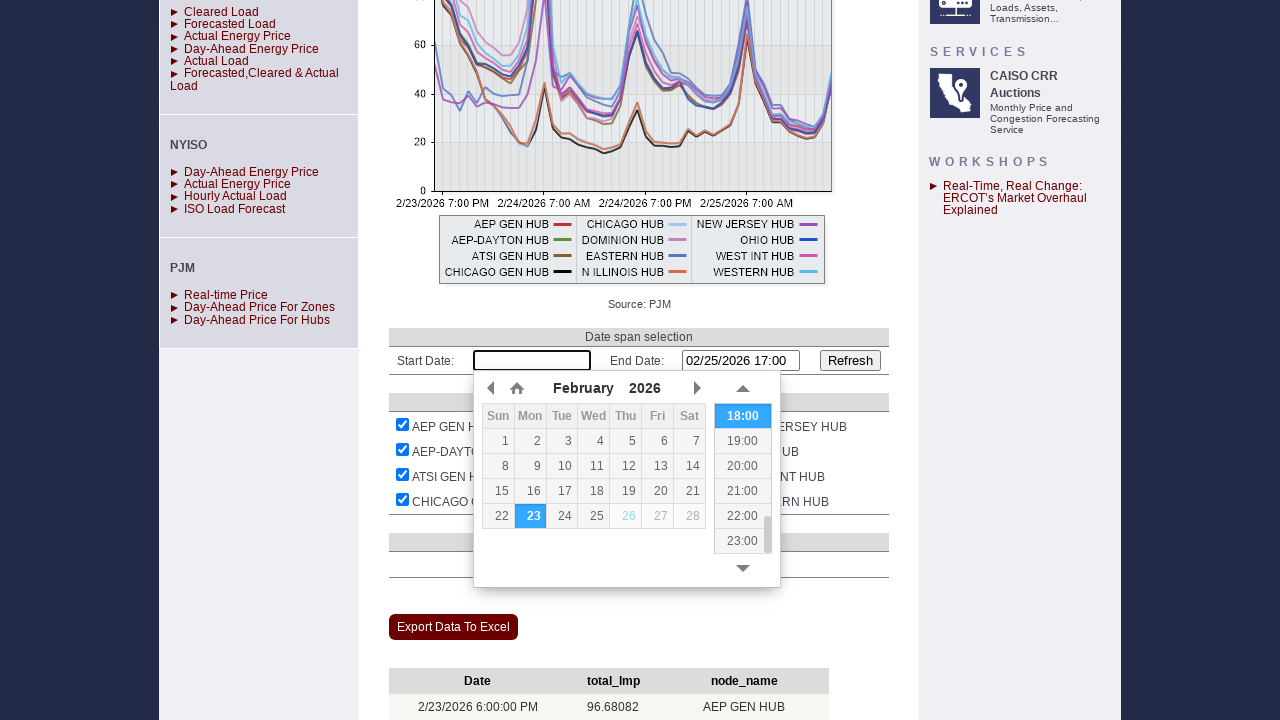

Filled start date with 02/26/2025 00:00 (365 days ago) on #ctl00_middleContent_startDatePicker
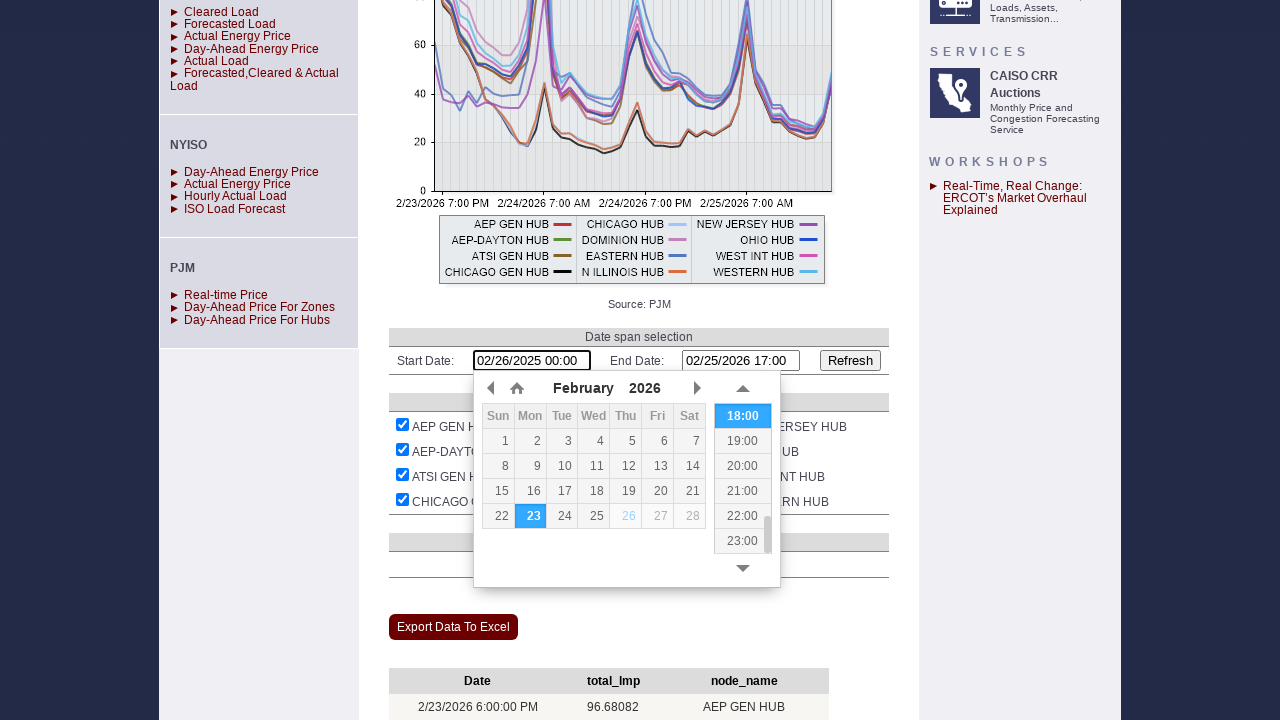

Confirmed start date entry on #ctl00_middleContent_startDatePicker
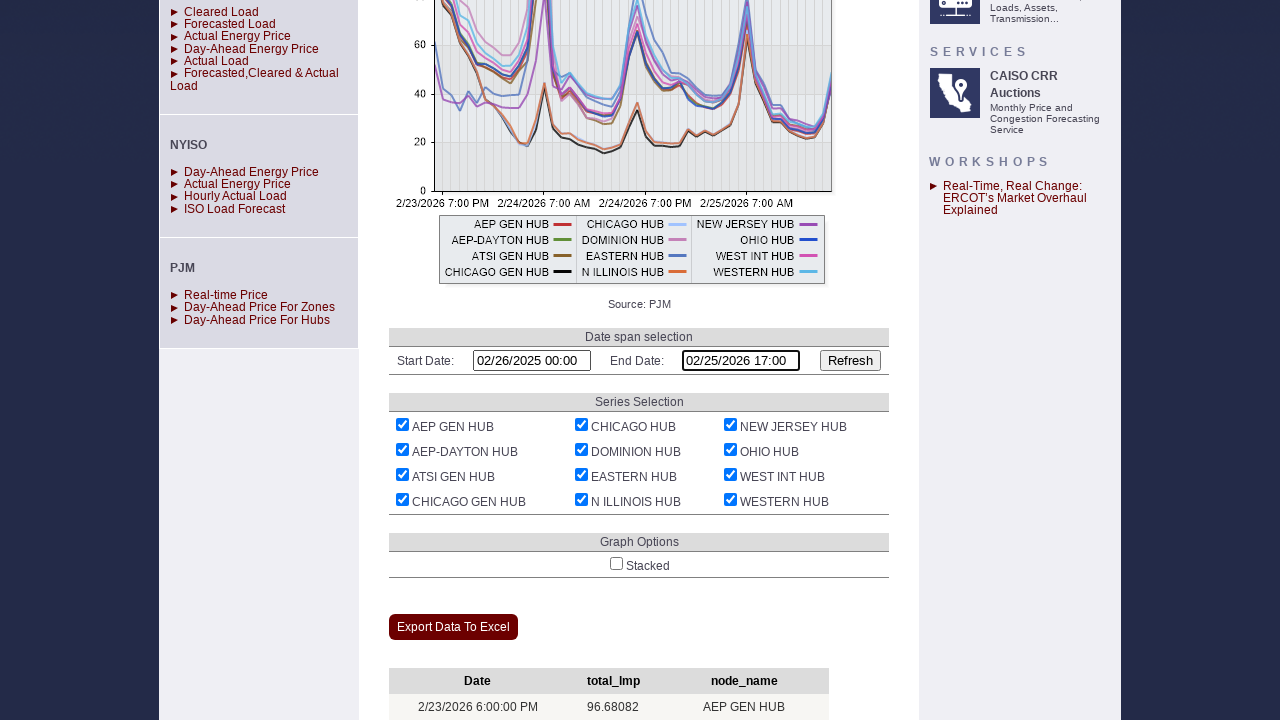

Clicked on end date picker at (741, 360) on #ctl00_middleContent_endDatePicker
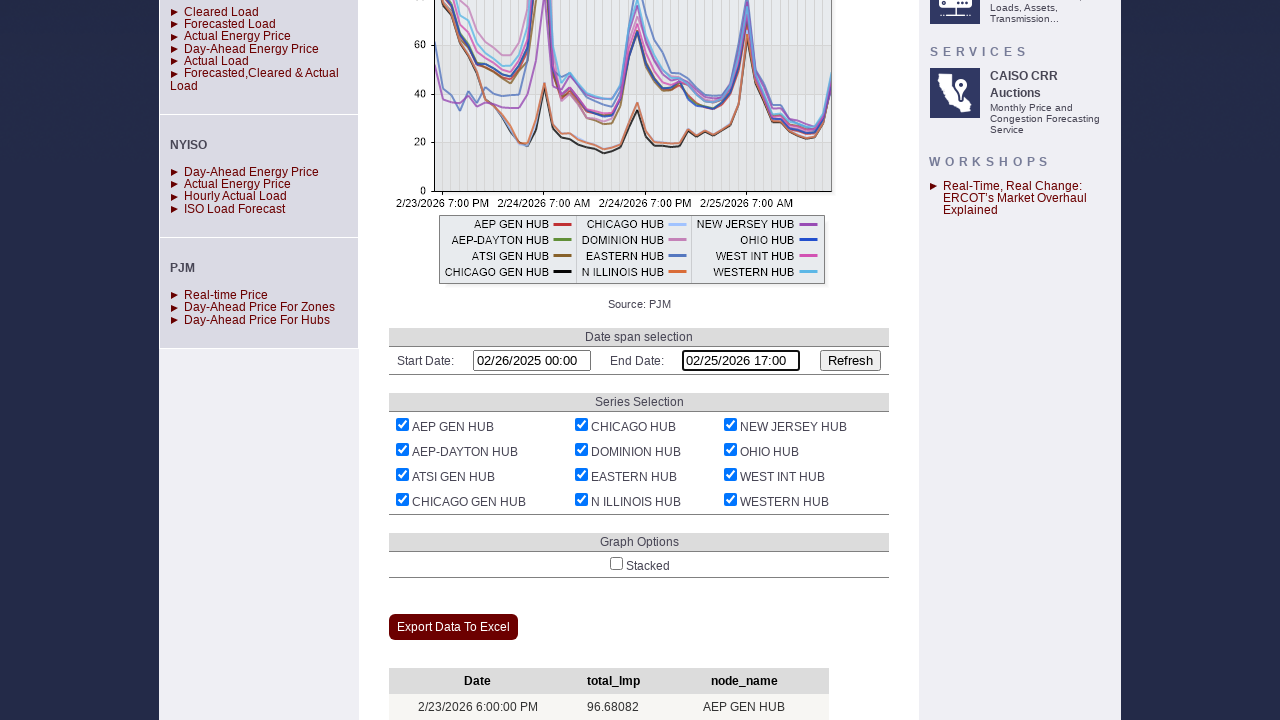

Selected all text in end date field on #ctl00_middleContent_endDatePicker
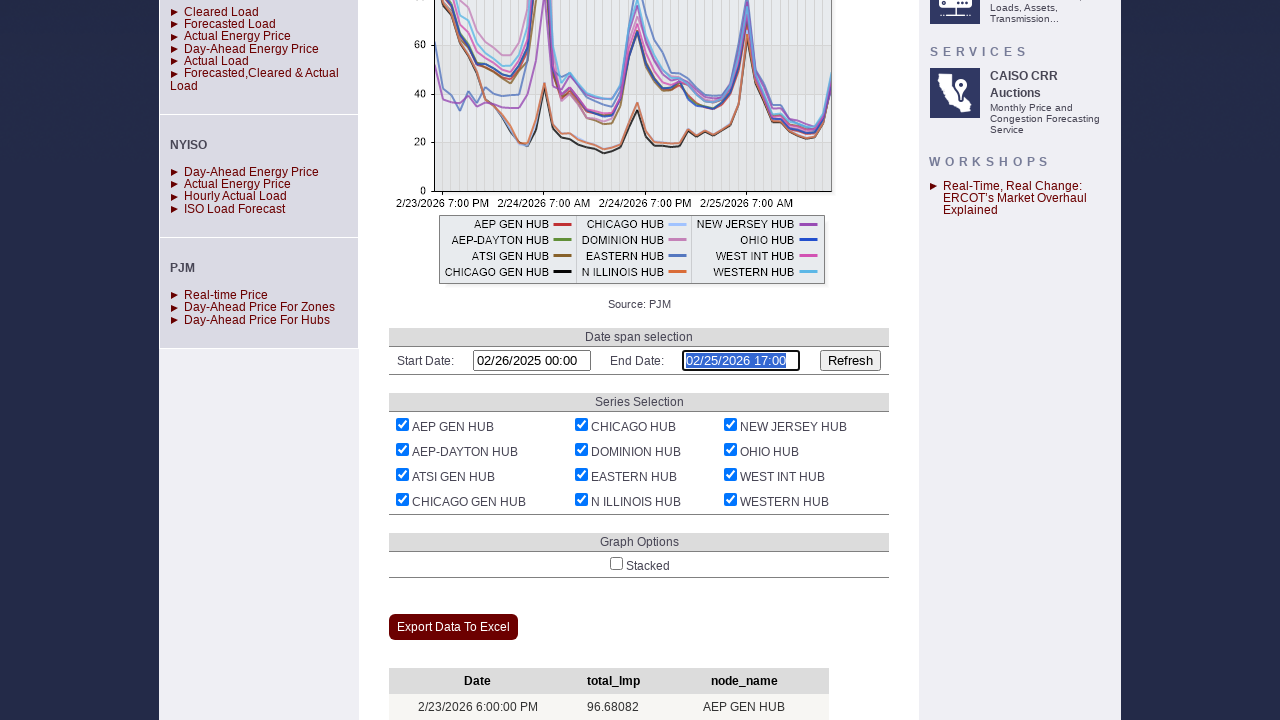

Deleted existing end date on #ctl00_middleContent_endDatePicker
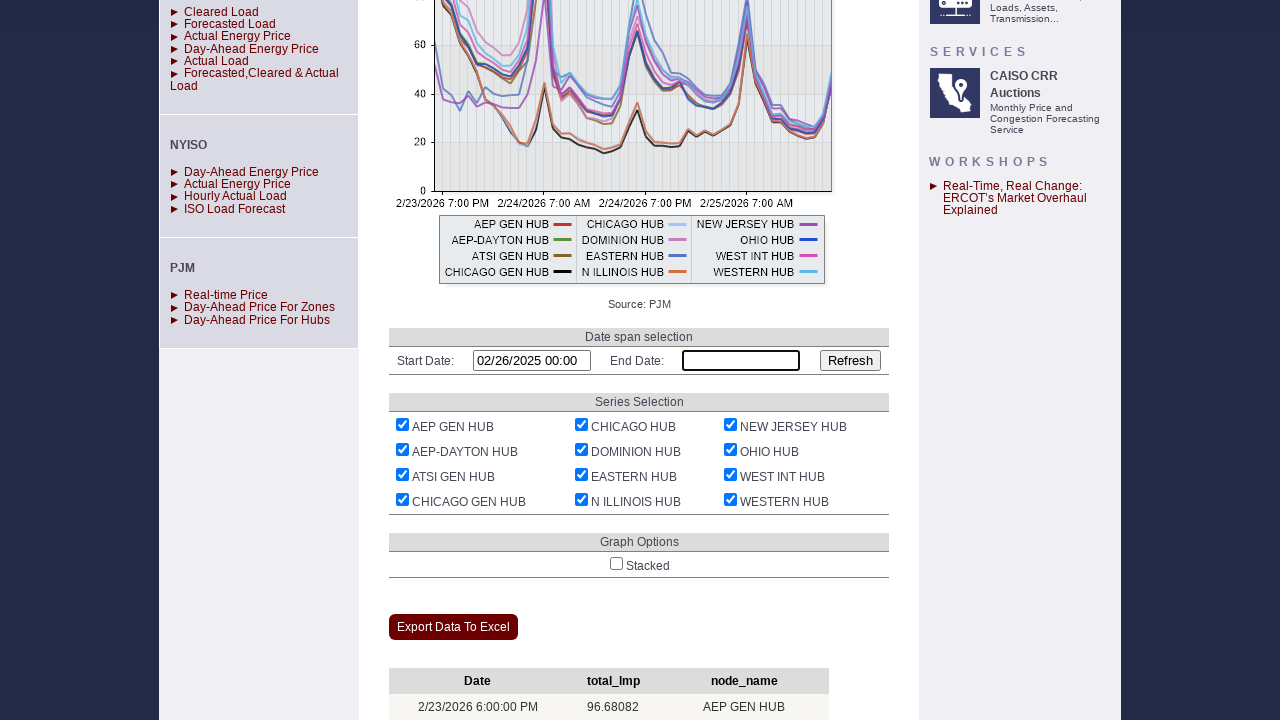

Filled end date with 02/25/2026 23:00 (yesterday) on #ctl00_middleContent_endDatePicker
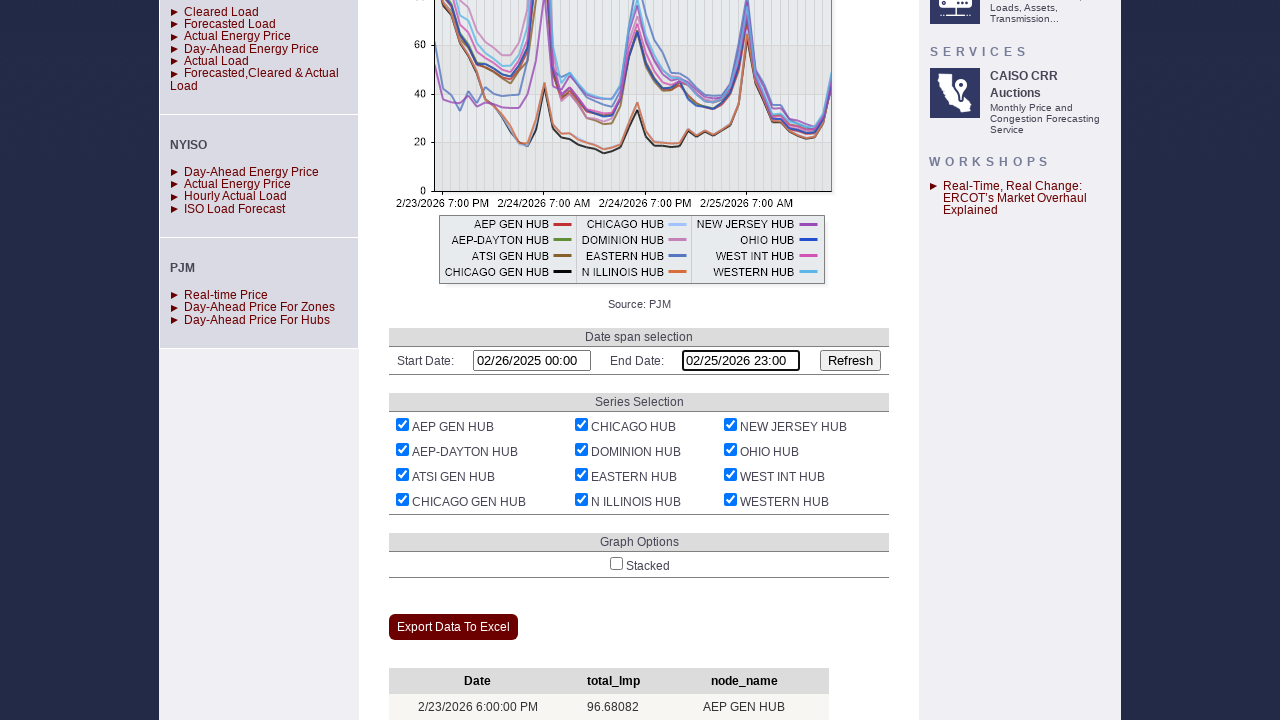

Confirmed end date entry on #ctl00_middleContent_endDatePicker
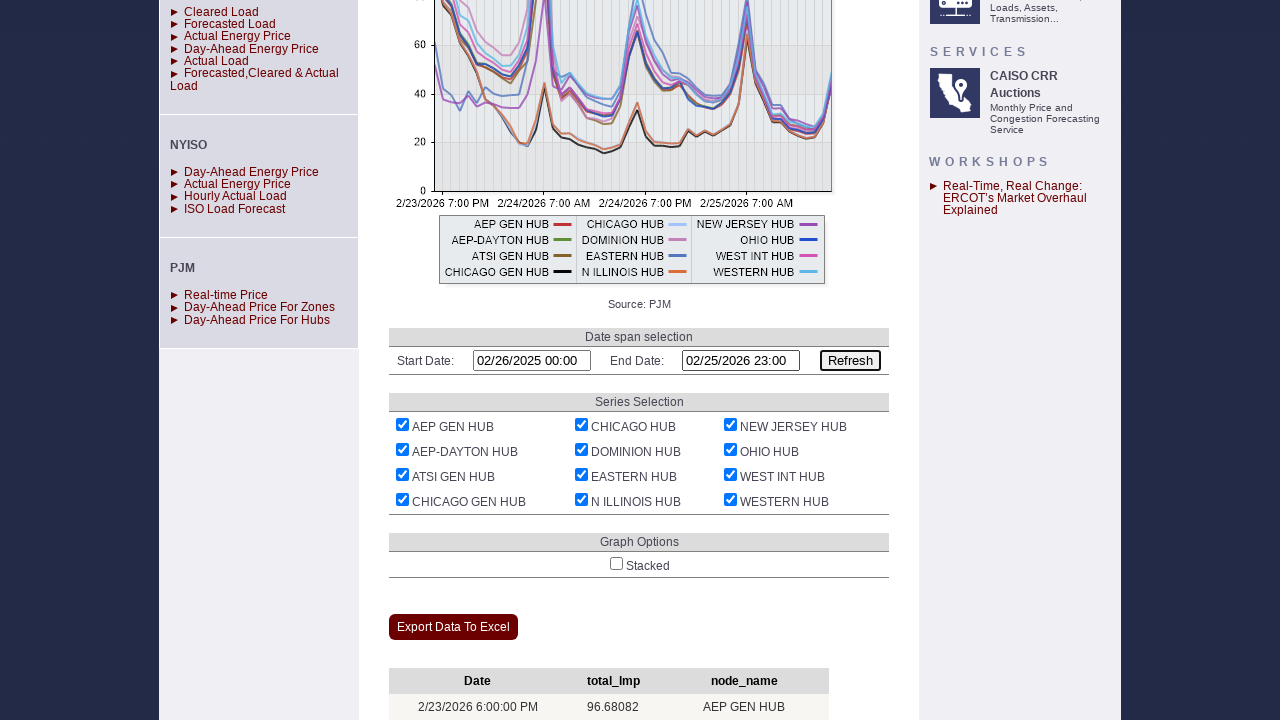

Clicked refresh button to load data for custom date range at (850, 360) on #ctl00_middleContent_btnRefresh
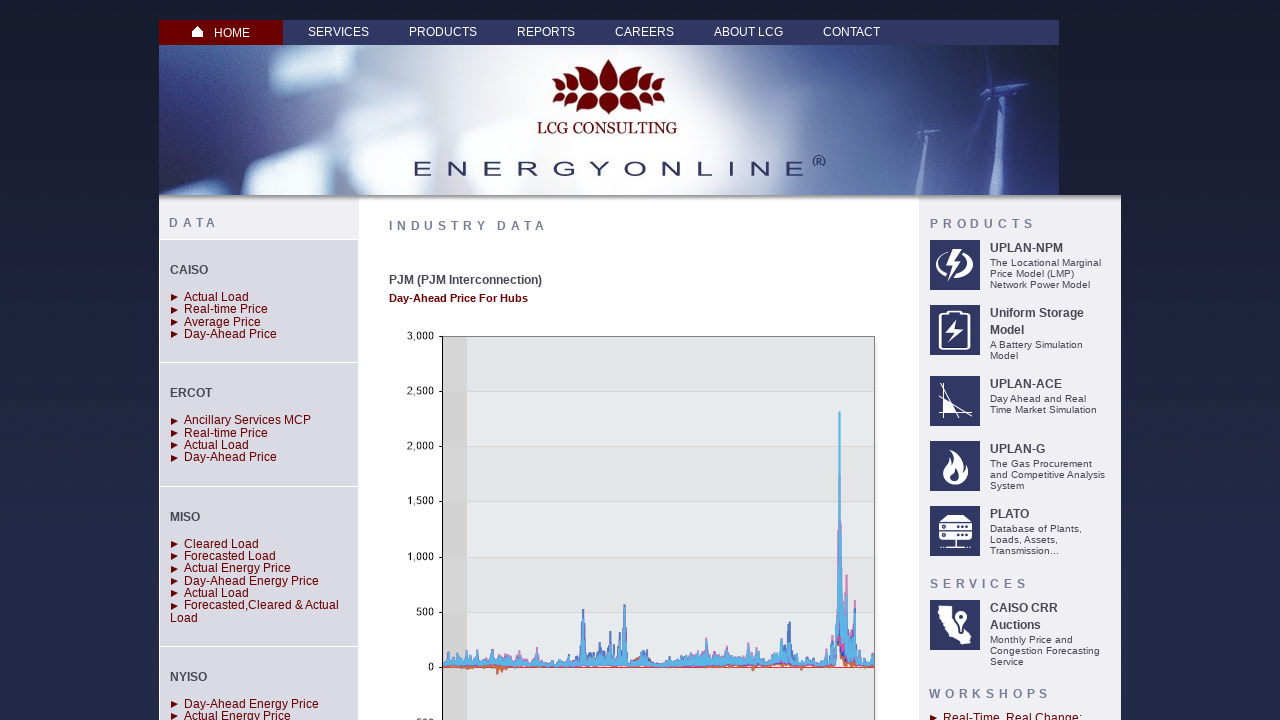

Waited 2 seconds for data to refresh
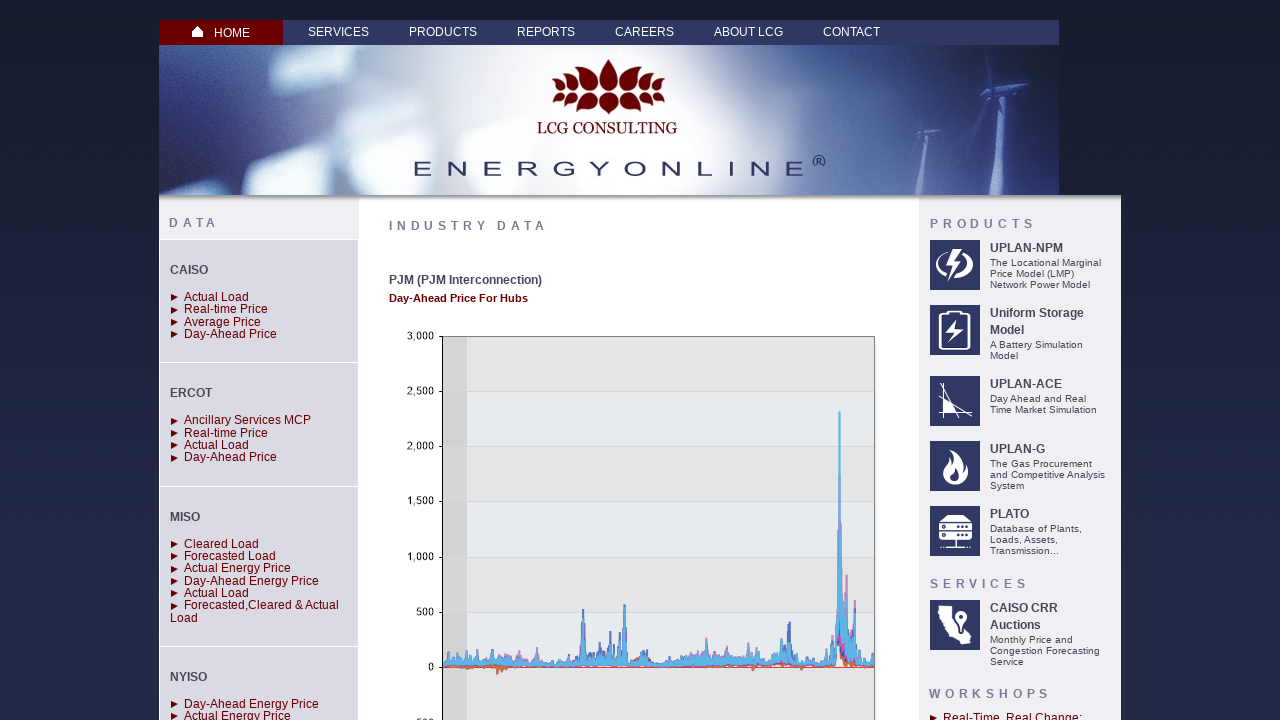

Clicked export button to download CSV at (454, 360) on #ctl00_middleContent_LinkButton1
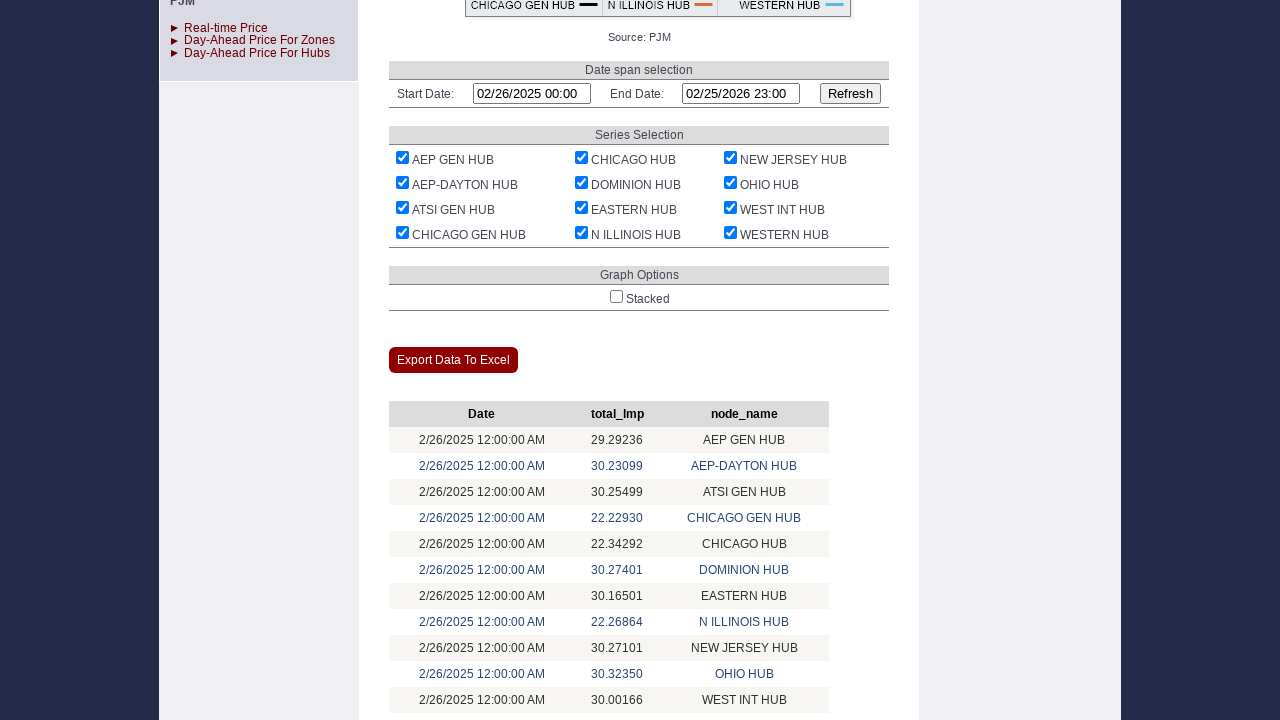

CSV file download completed
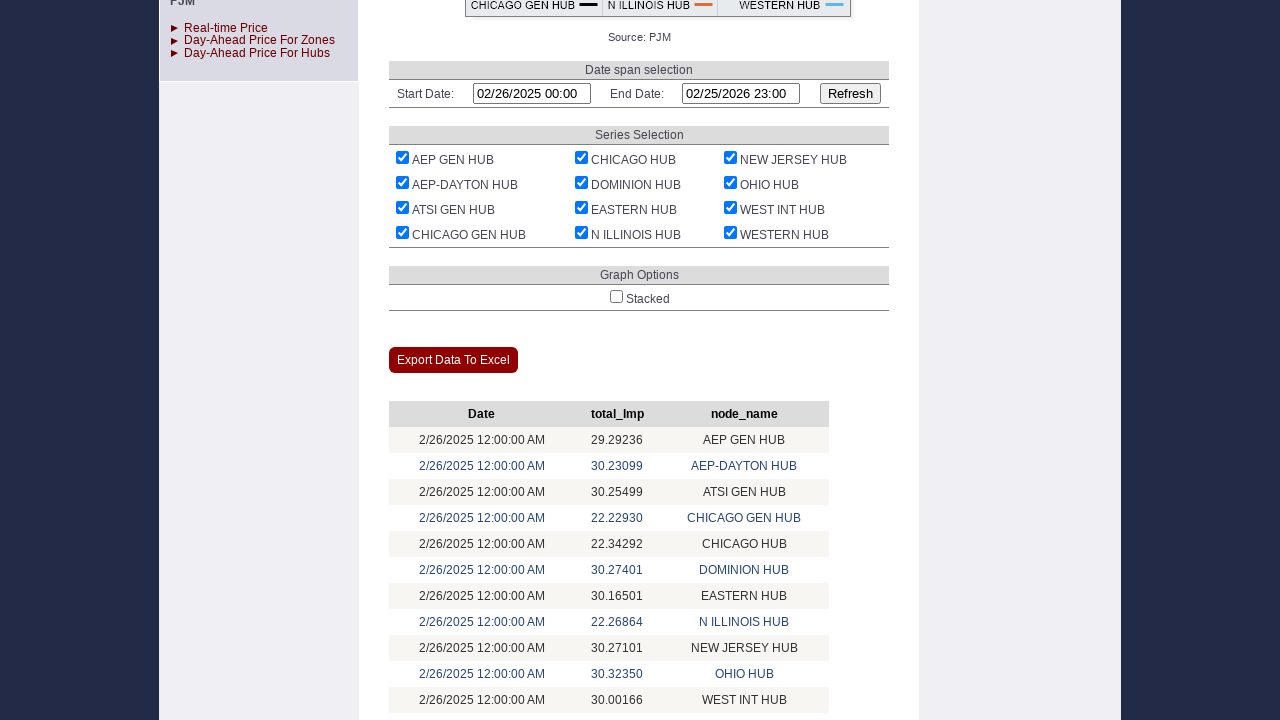

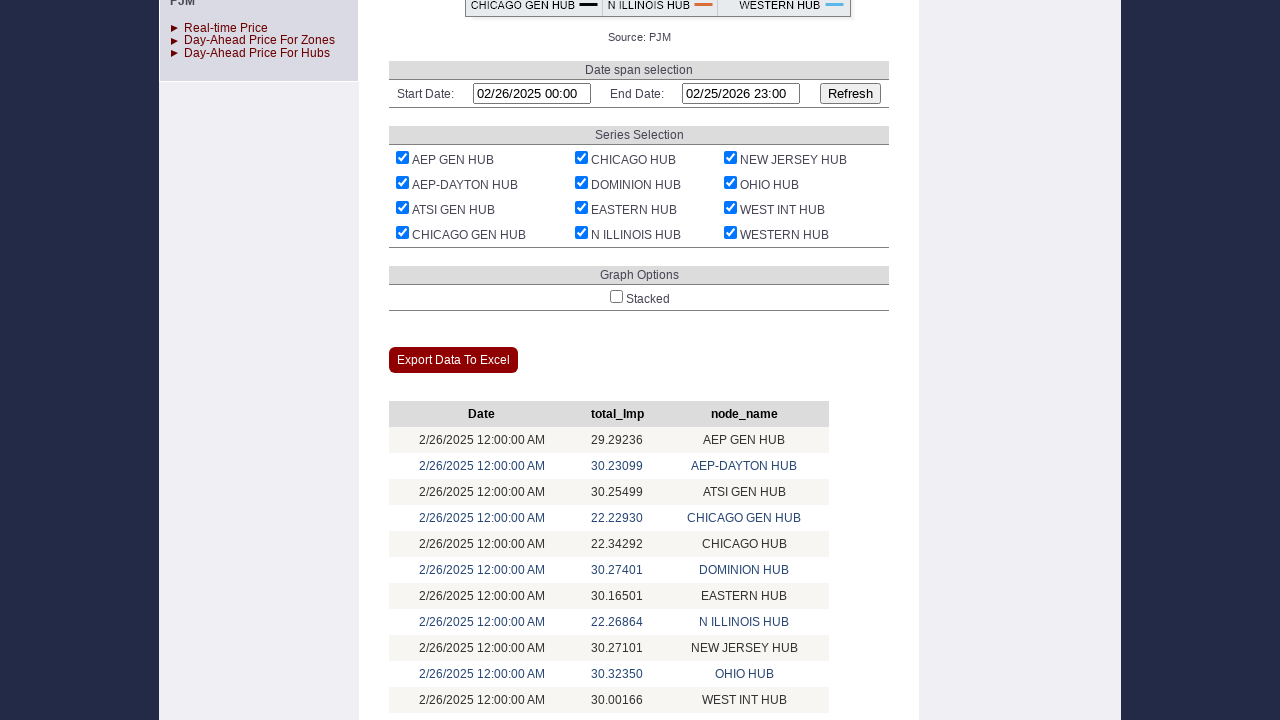